Tests A/B test opt-out functionality by verifying the page shows an A/B test variation, then adding an opt-out cookie and confirming the page changes to show no A/B test.

Starting URL: http://the-internet.herokuapp.com/abtest

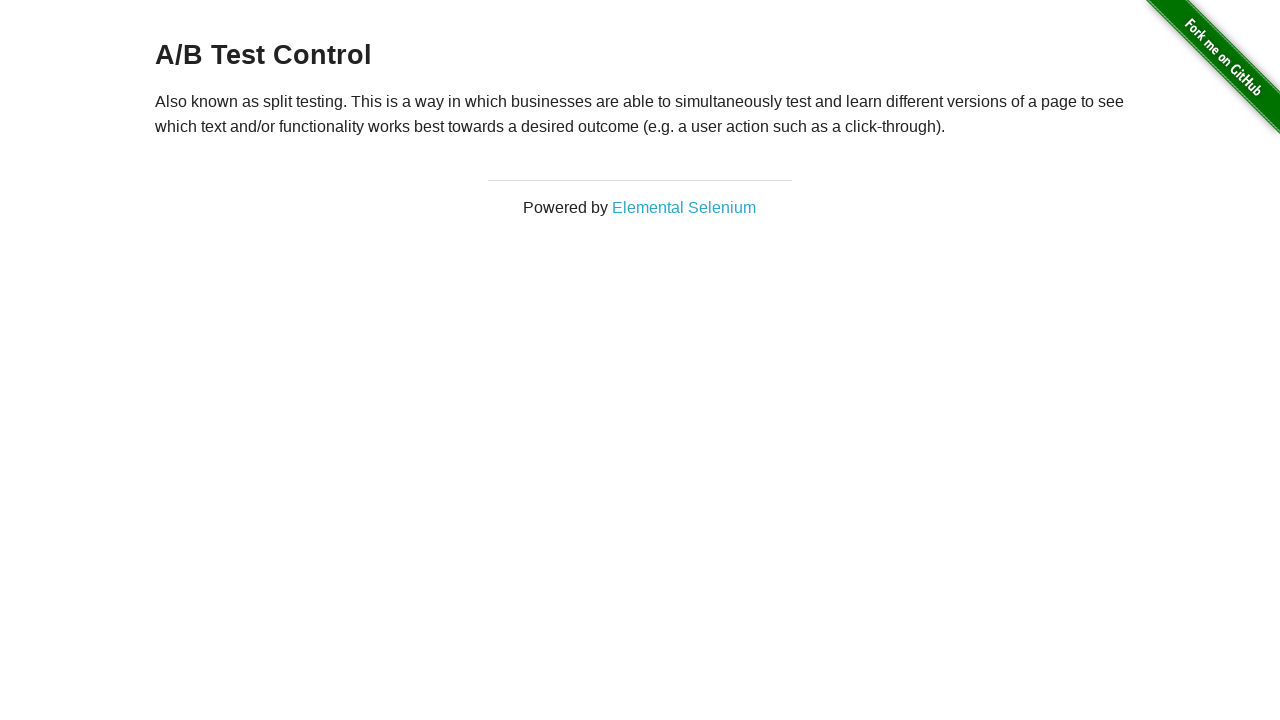

Located h3 heading element
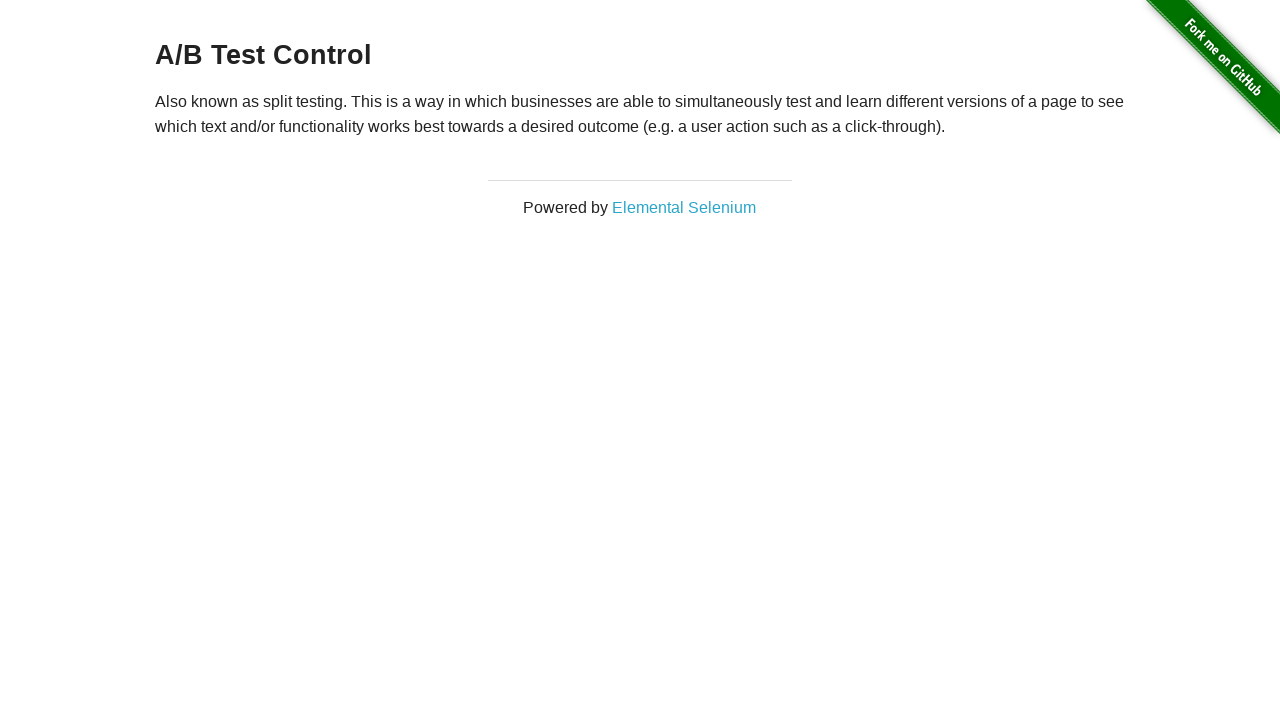

Retrieved heading text: A/B Test Control
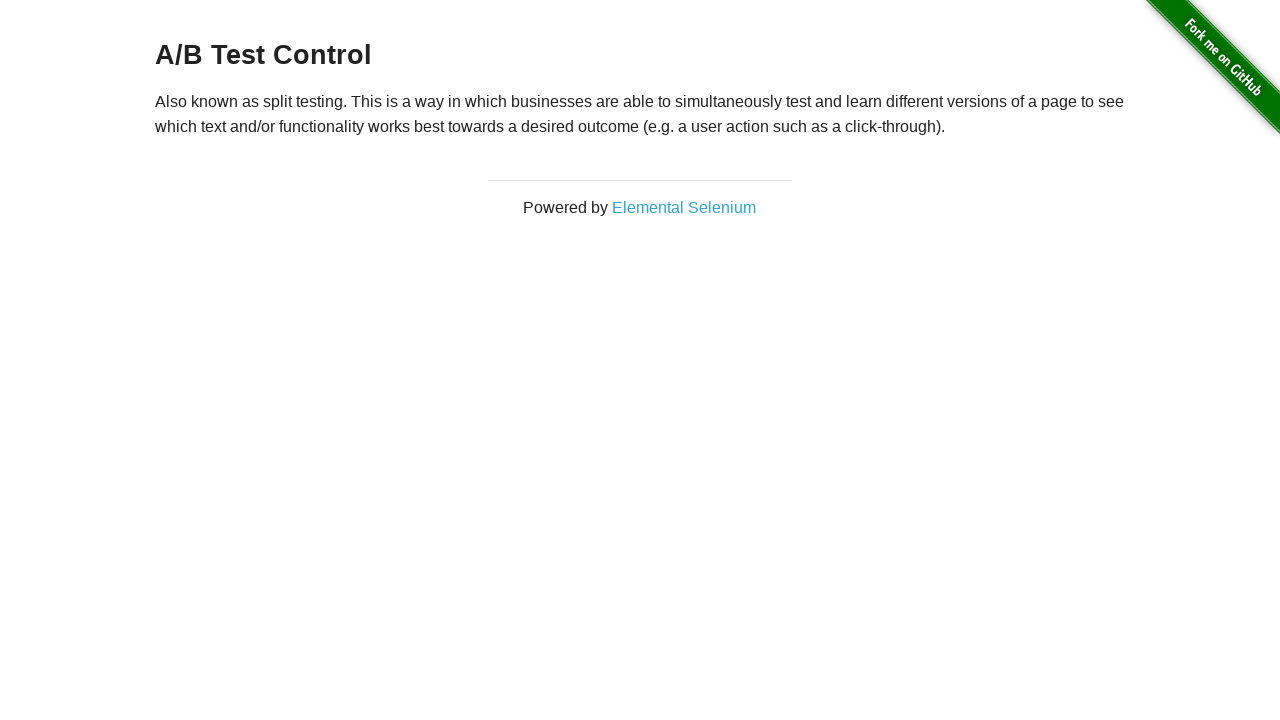

Verified page shows A/B test variation: A/B Test Control
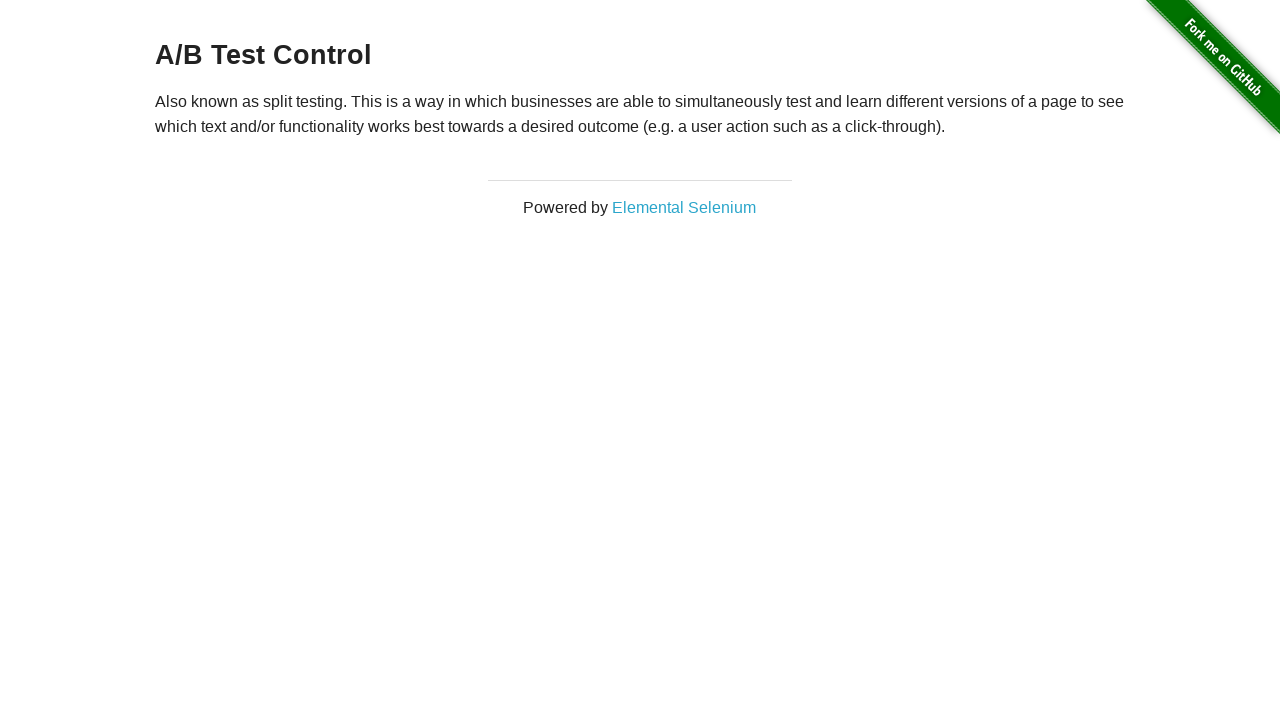

Added optimizelyOptOut cookie to context
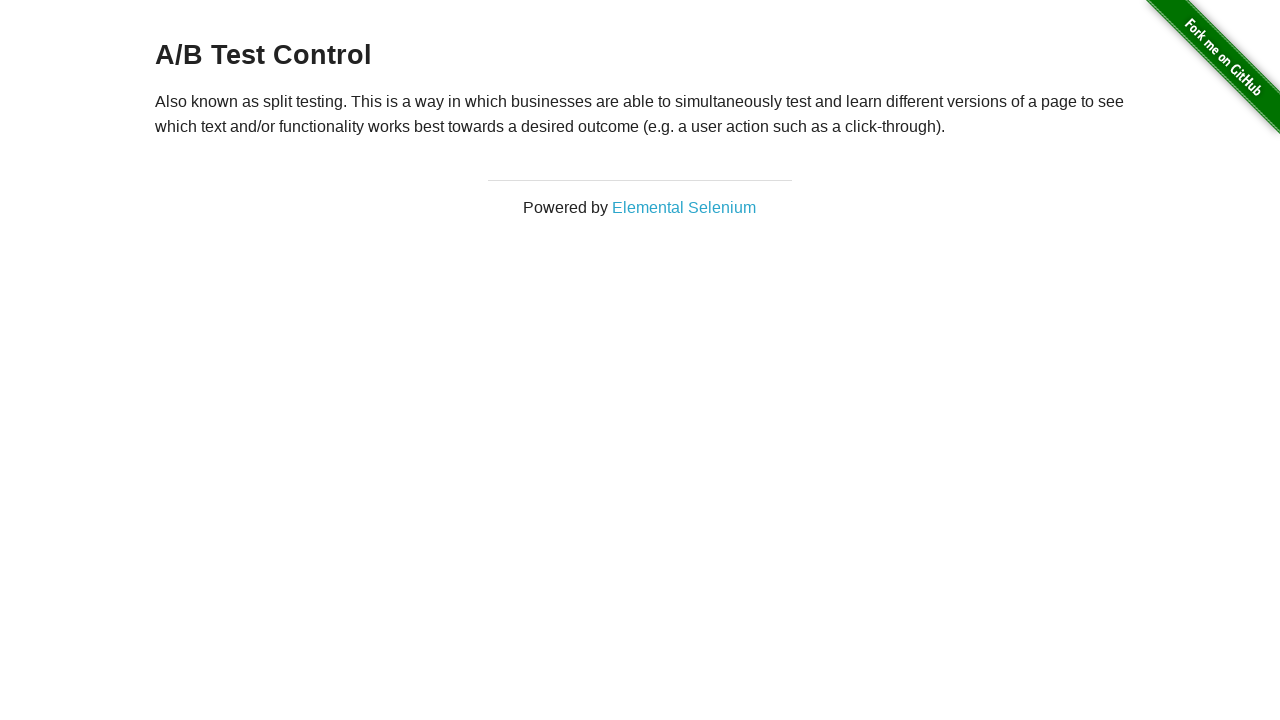

Reloaded page after adding opt-out cookie
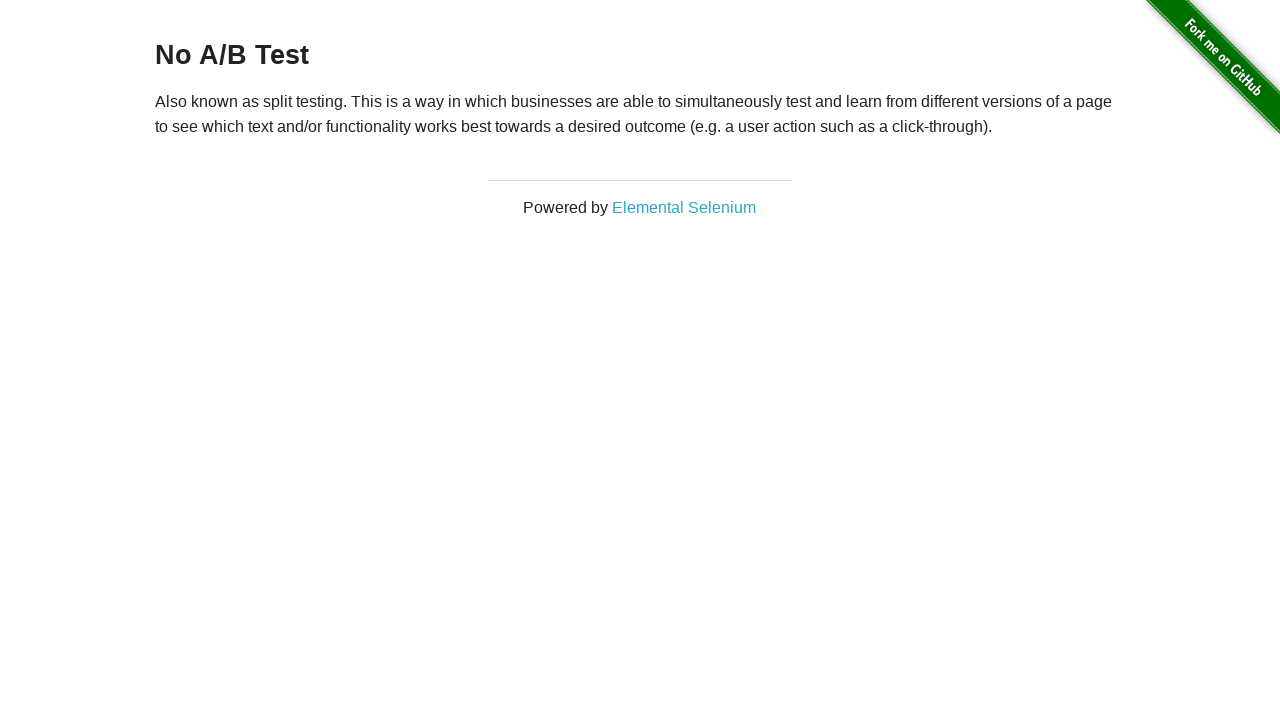

Retrieved heading text after reload: No A/B Test
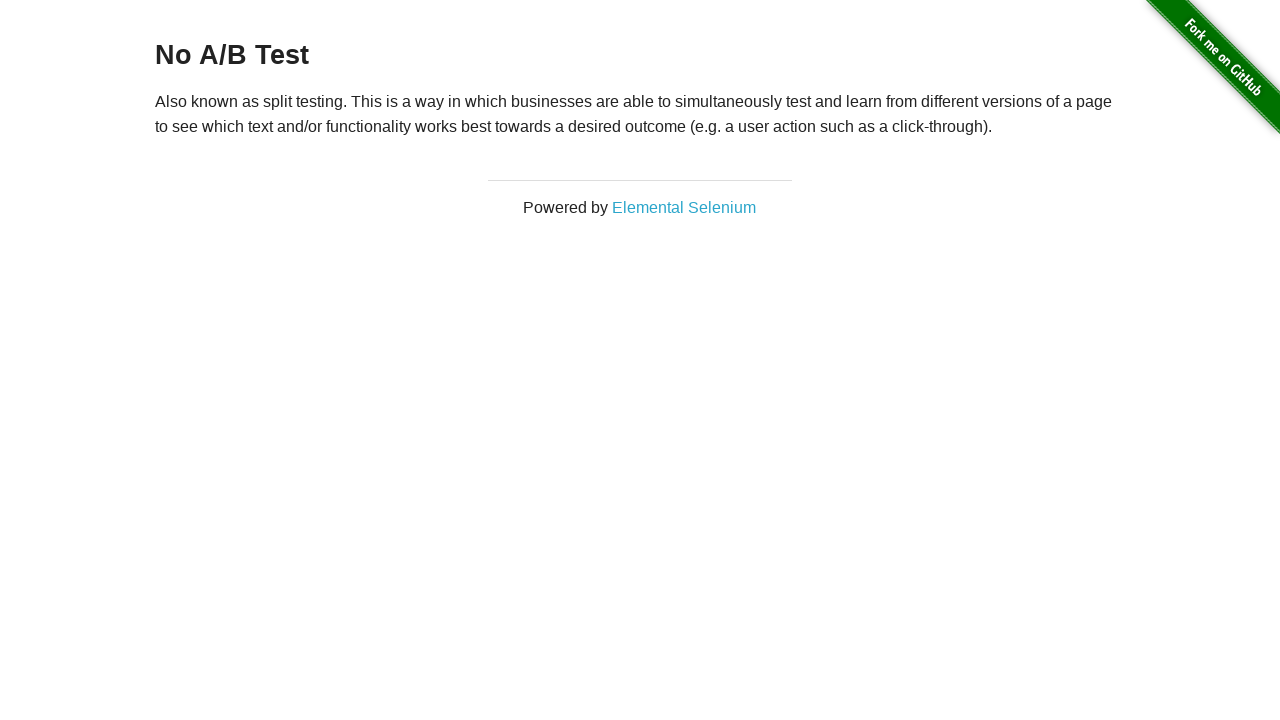

Verified opt-out successful - page now shows 'No A/B Test'
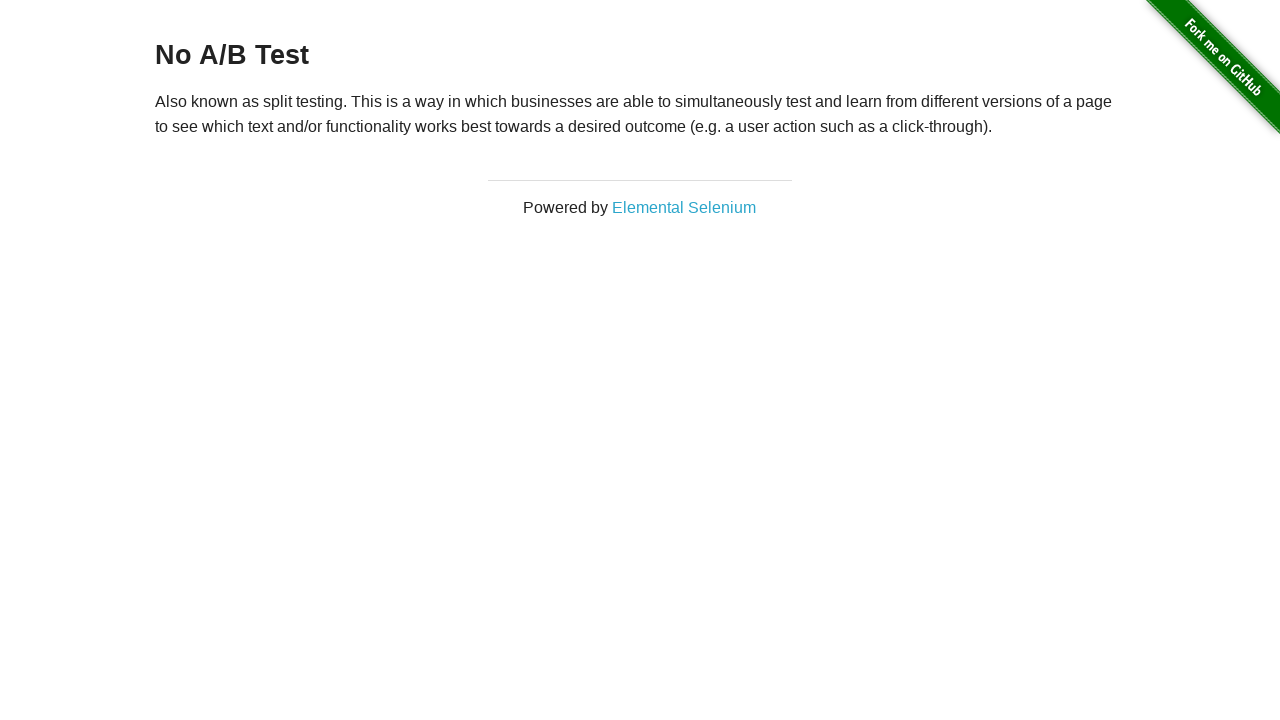

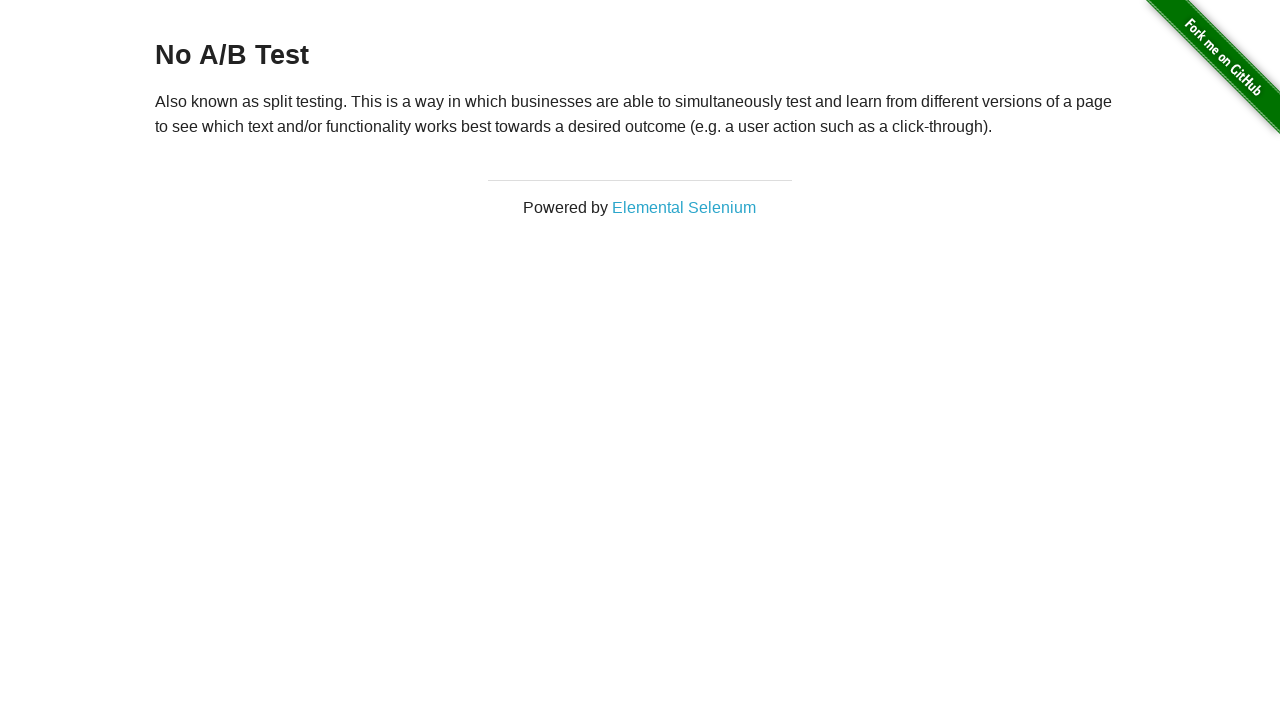